Navigates to a test blog page and verifies that a table with rows exists by waiting for the table element to load

Starting URL: http://omayo.blogspot.com/

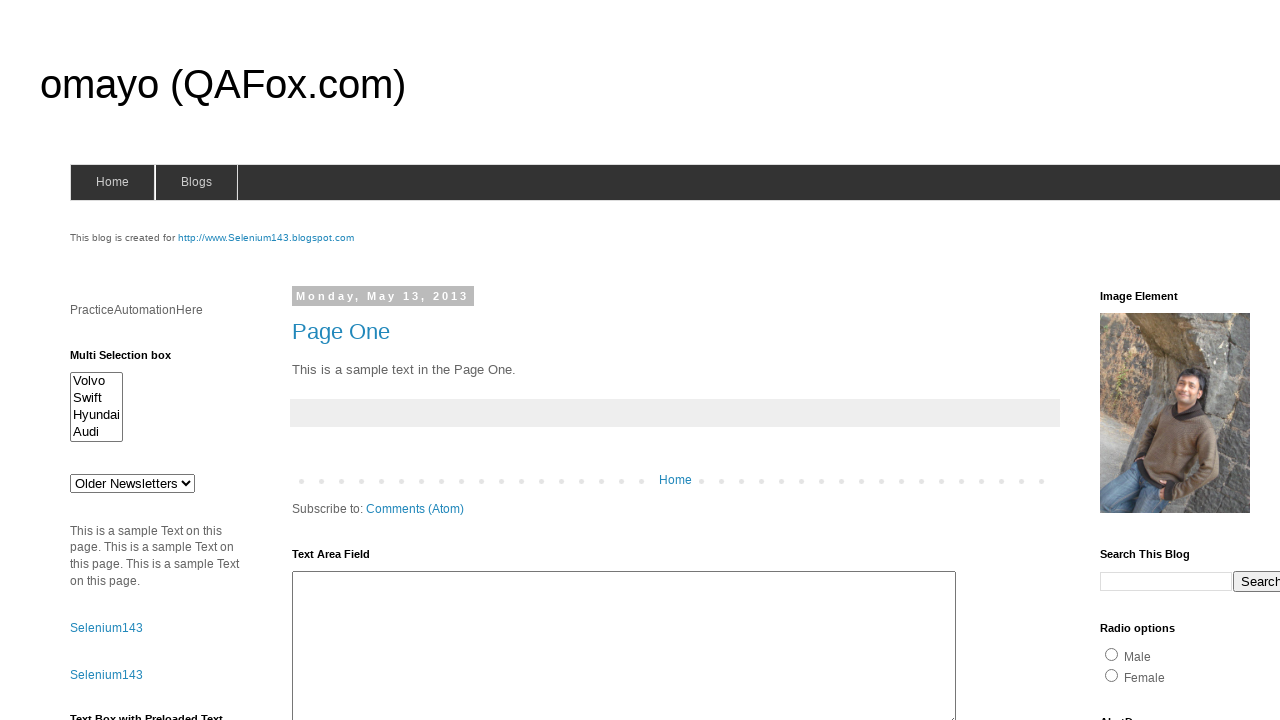

Navigated to http://omayo.blogspot.com/
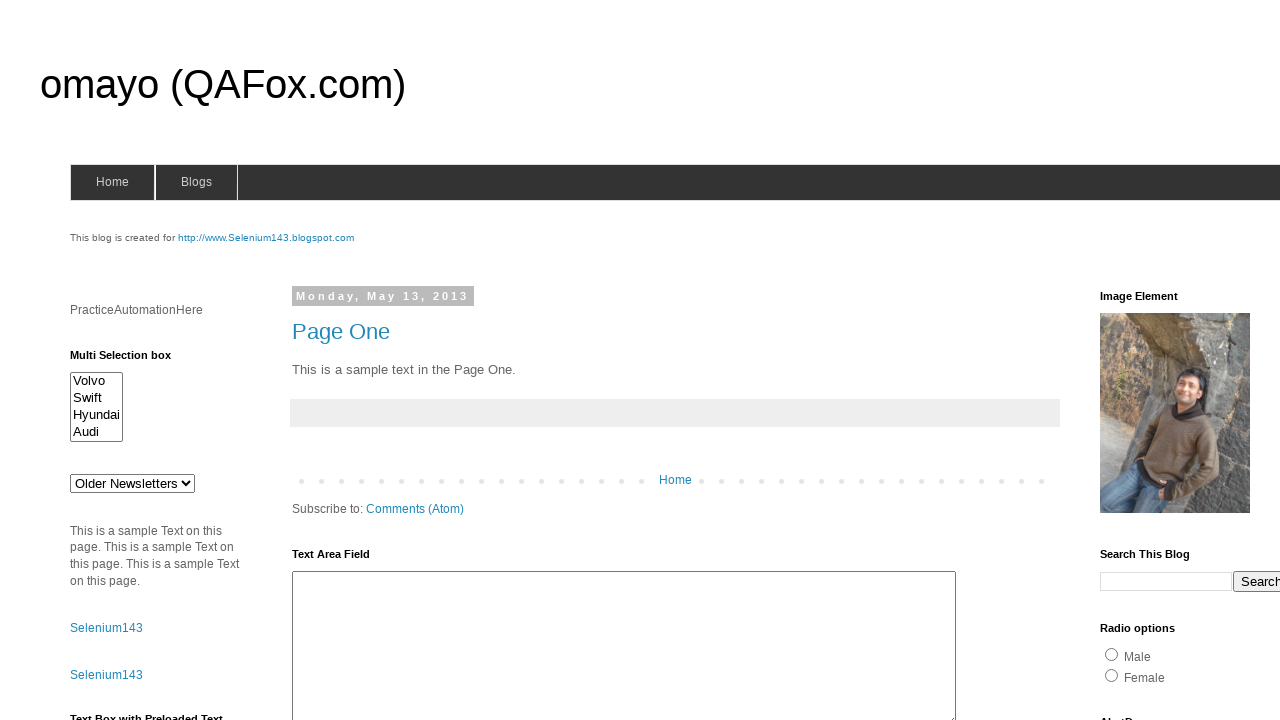

Waited for table#table1 rows to load
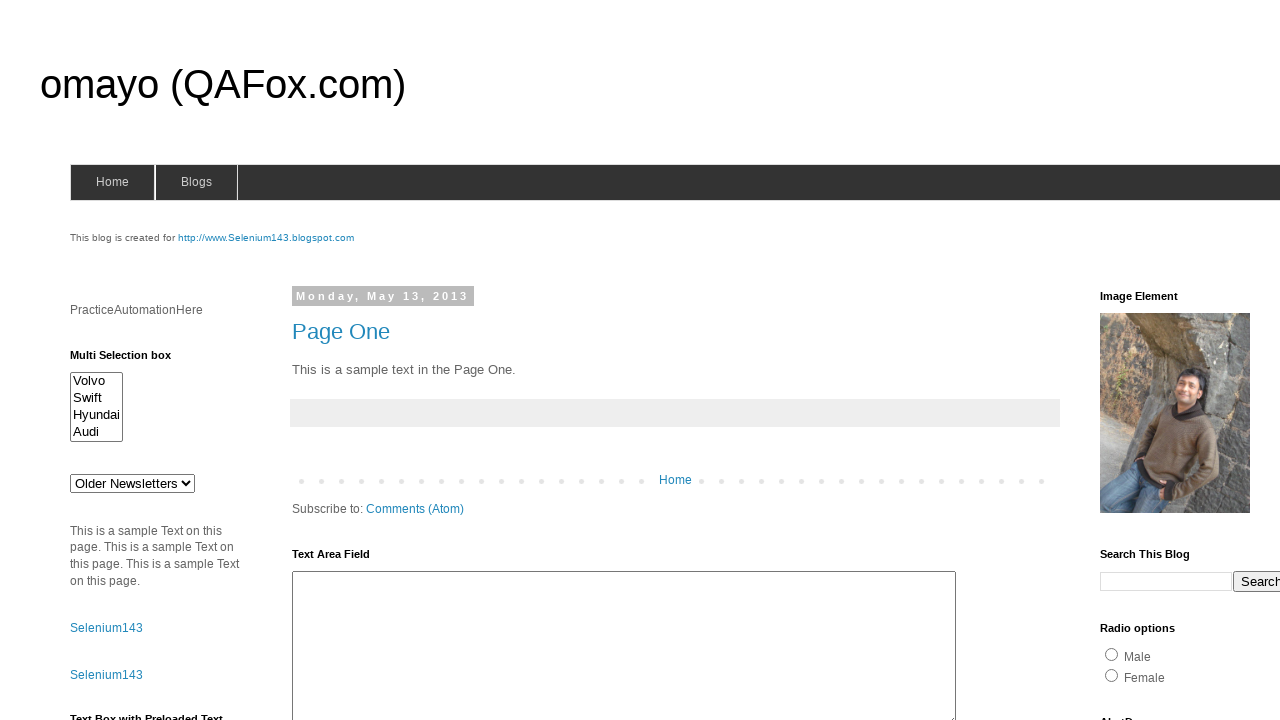

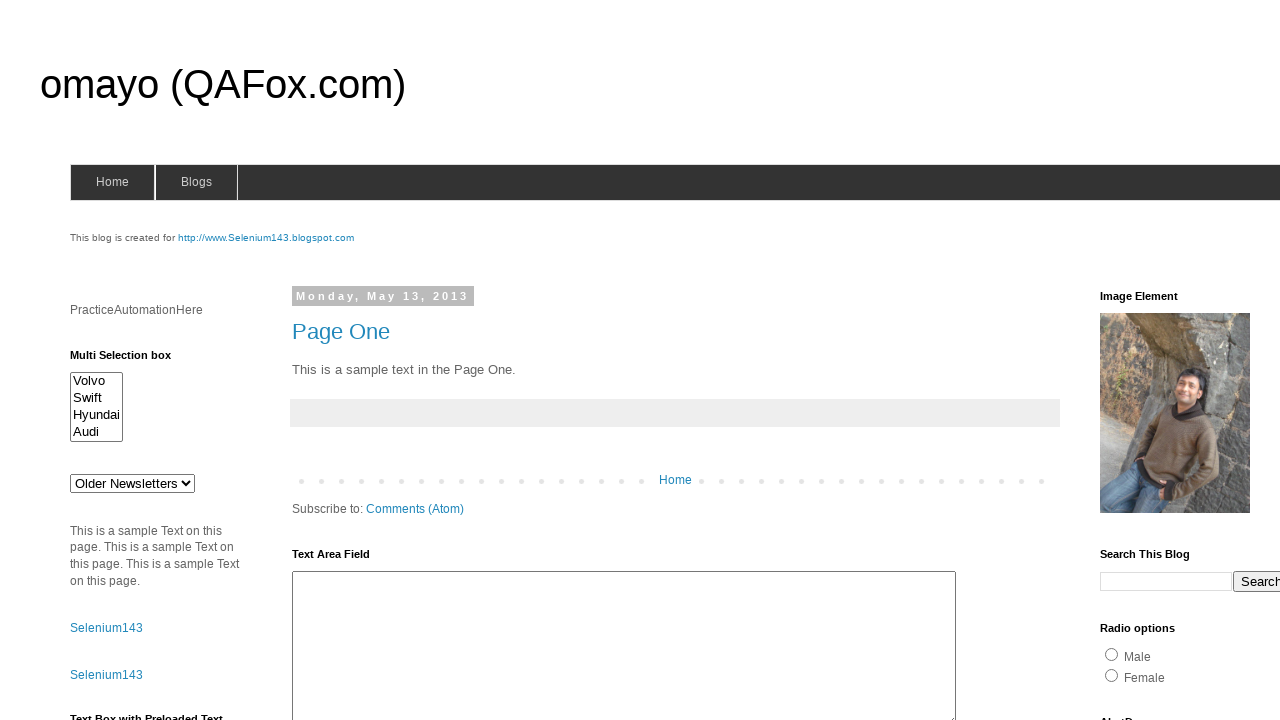